Tests JavaScript confirm dialog by navigating to the JavaScript Alerts page, clicking the JS Confirm button, accepting the confirm dialog, and verifying the result message shows "You clicked: Ok".

Starting URL: http://the-internet.herokuapp.com/

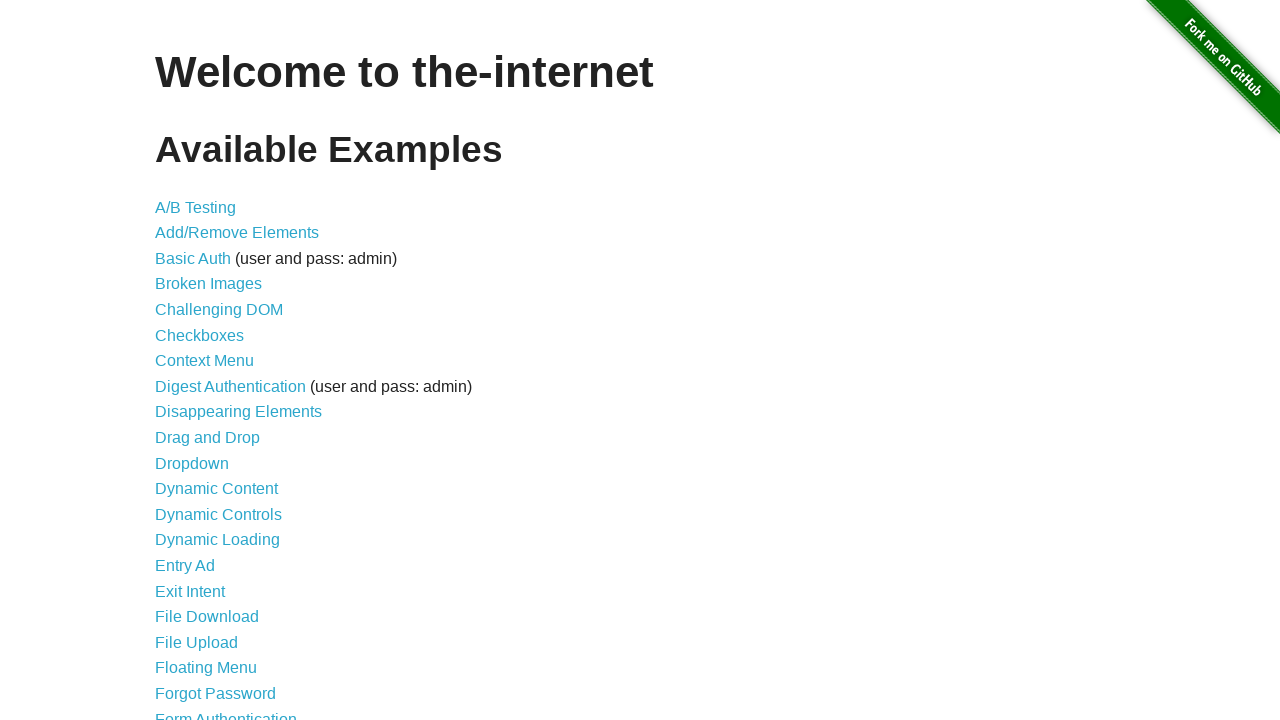

Clicked on the 'Javascript Alerts' link at (214, 361) on a[href='/javascript_alerts']
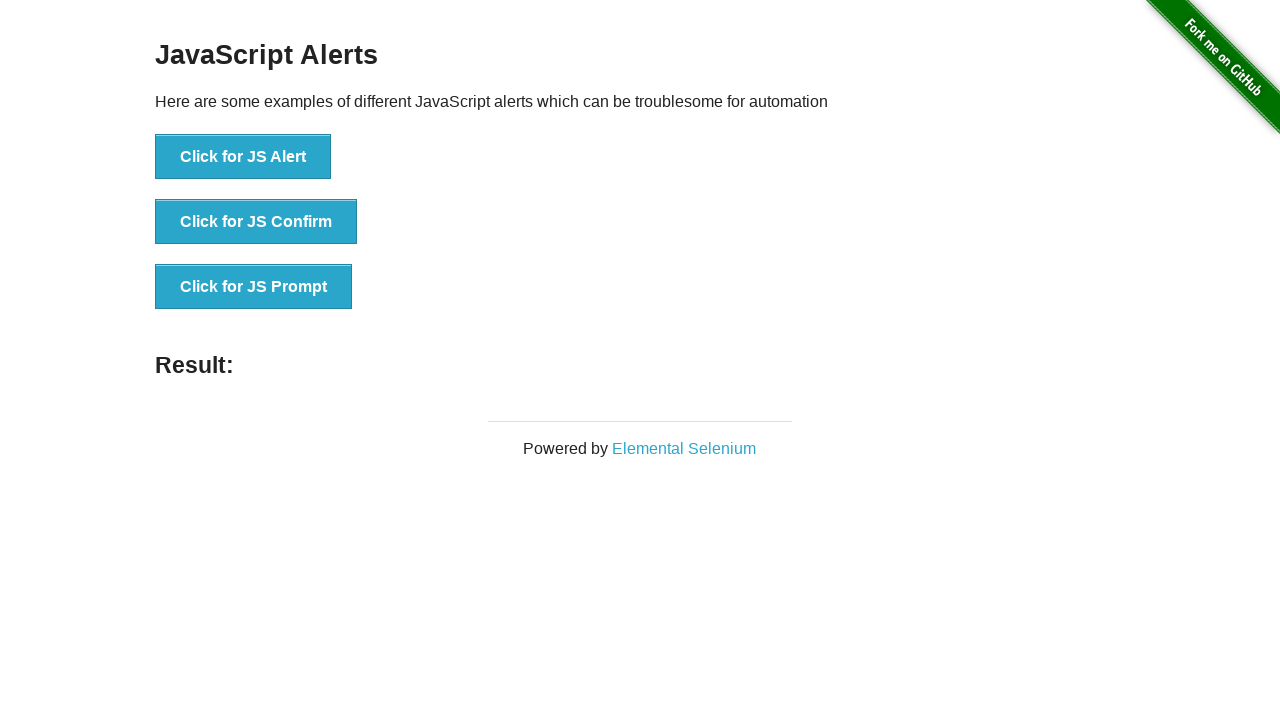

Waited for 'Click for JS Confirm' button to load
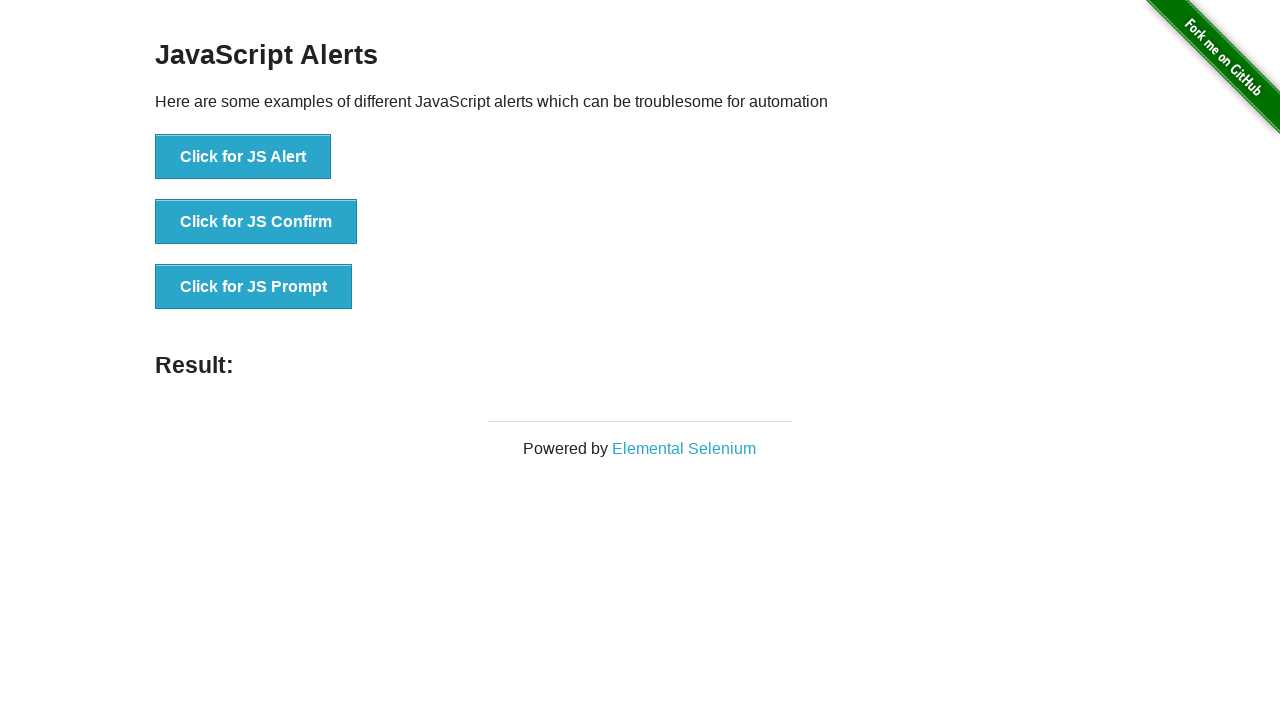

Set up dialog handler to accept confirm dialog
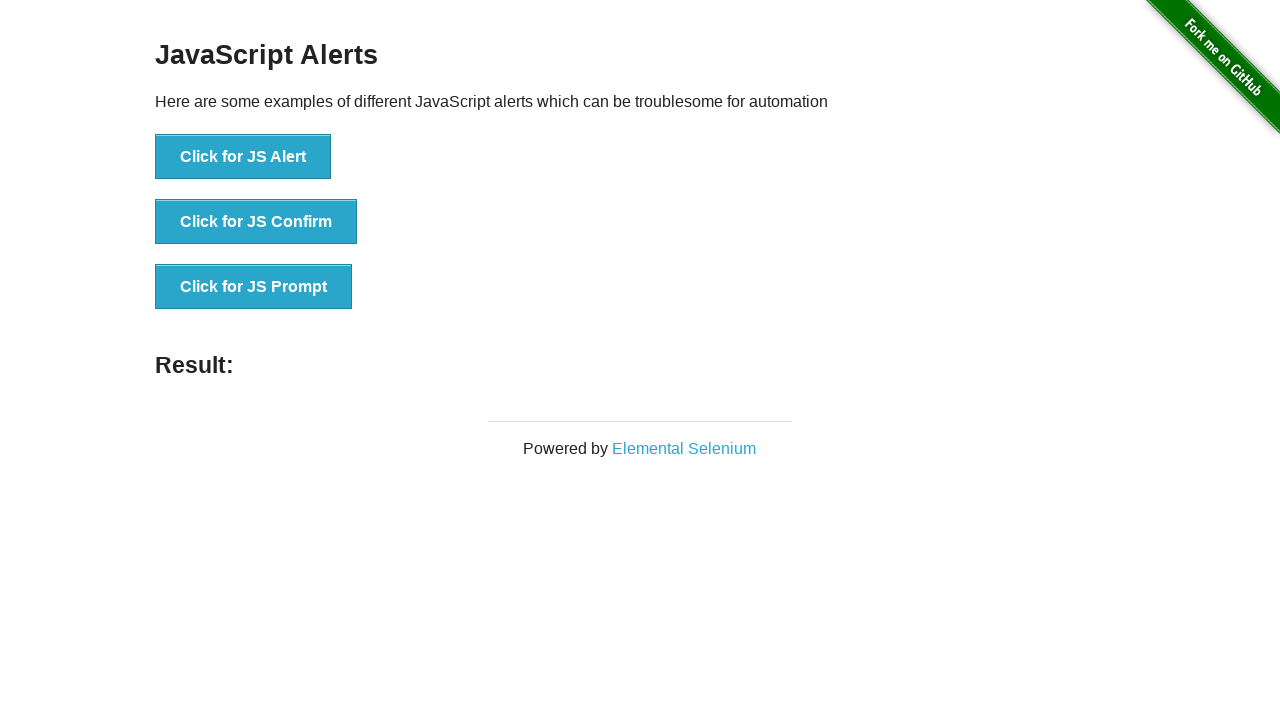

Clicked 'Click for JS Confirm' button to trigger confirm dialog at (256, 222) on button[onclick='jsConfirm()']
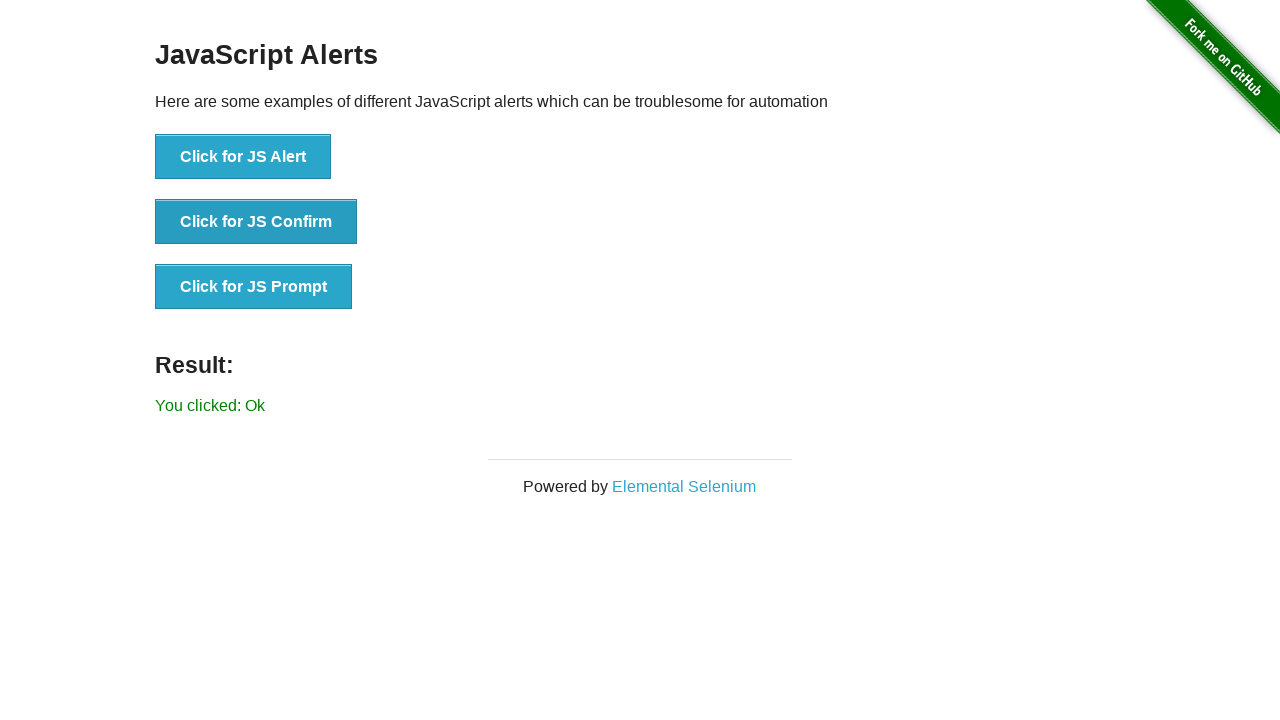

Waited for result message to appear
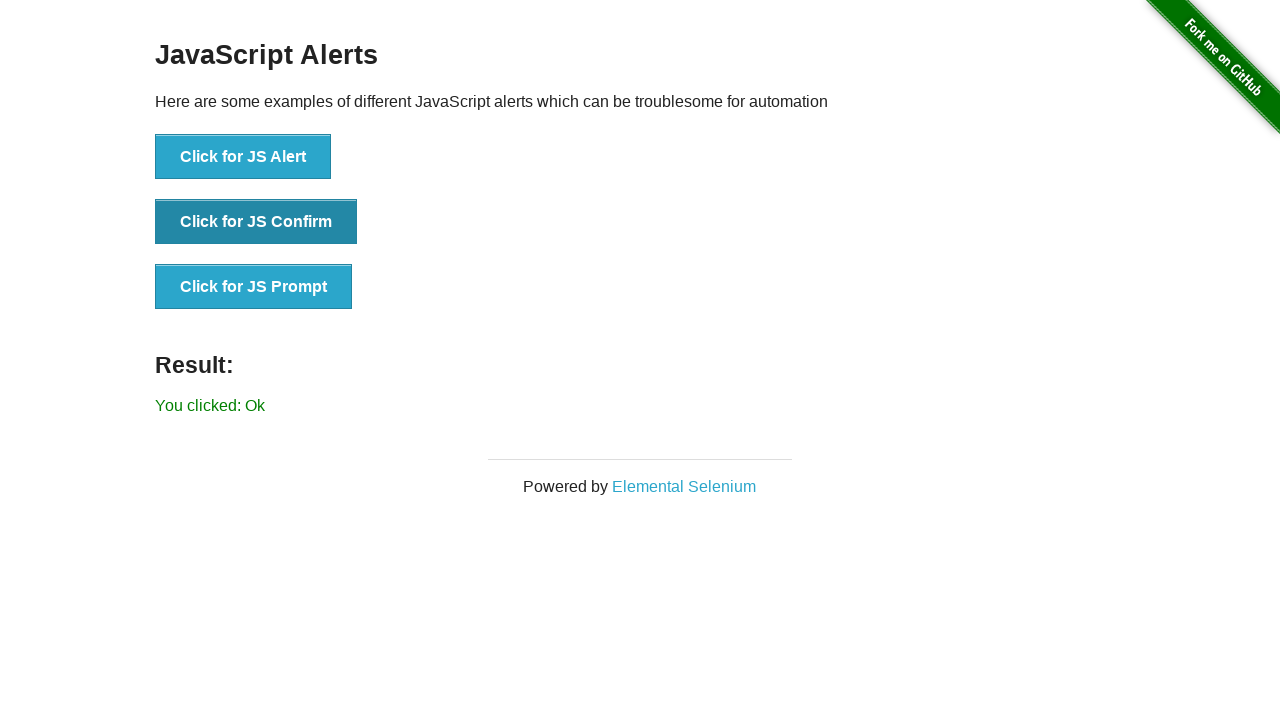

Retrieved result text: 'You clicked: Ok'
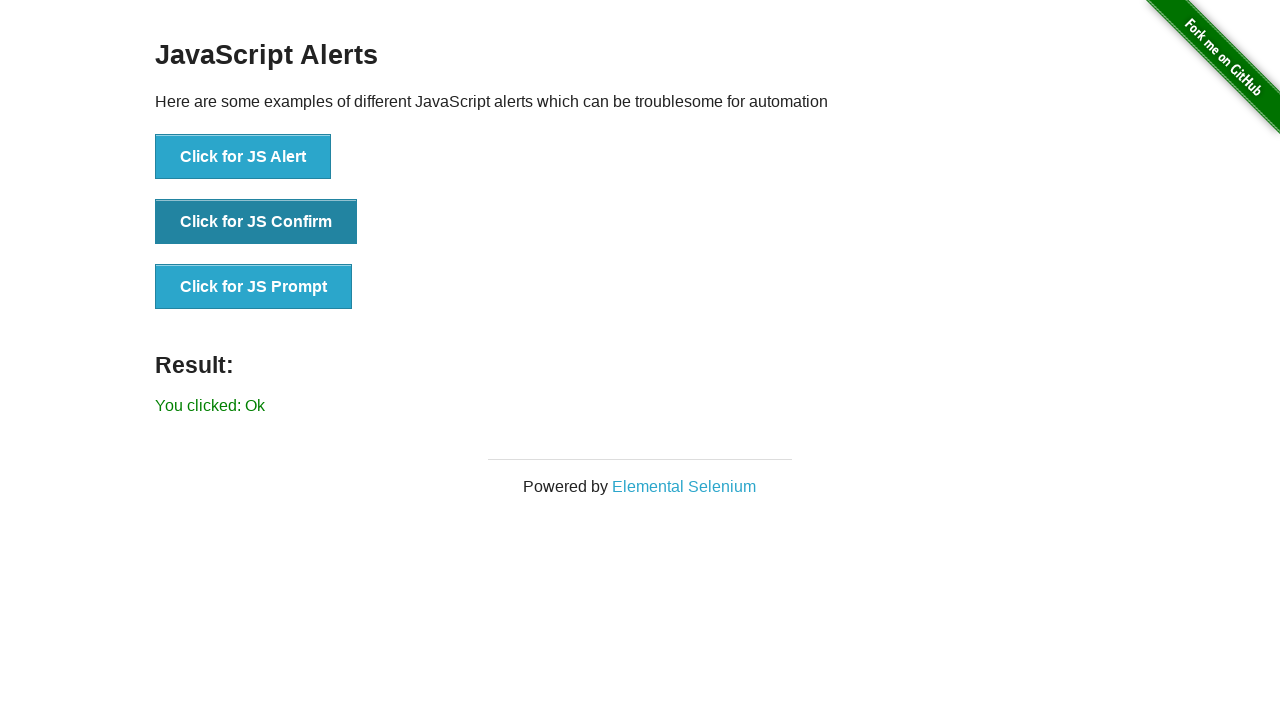

Verified result message shows 'You clicked: Ok'
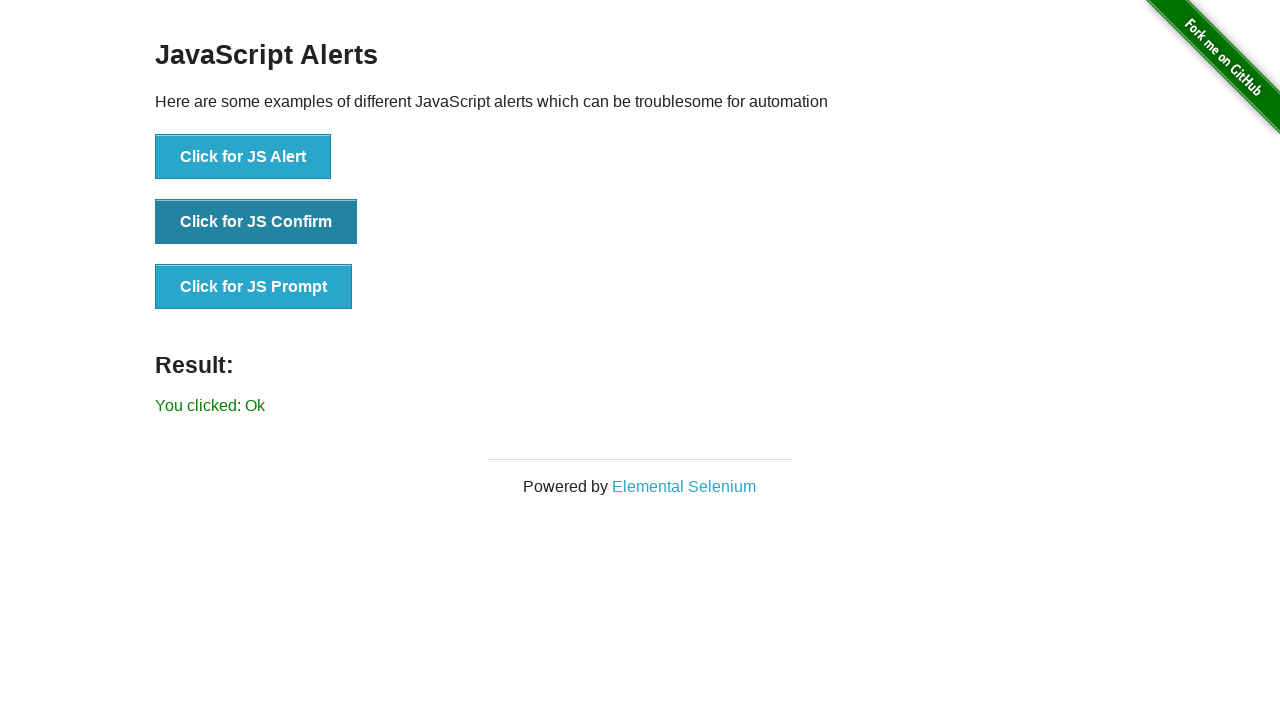

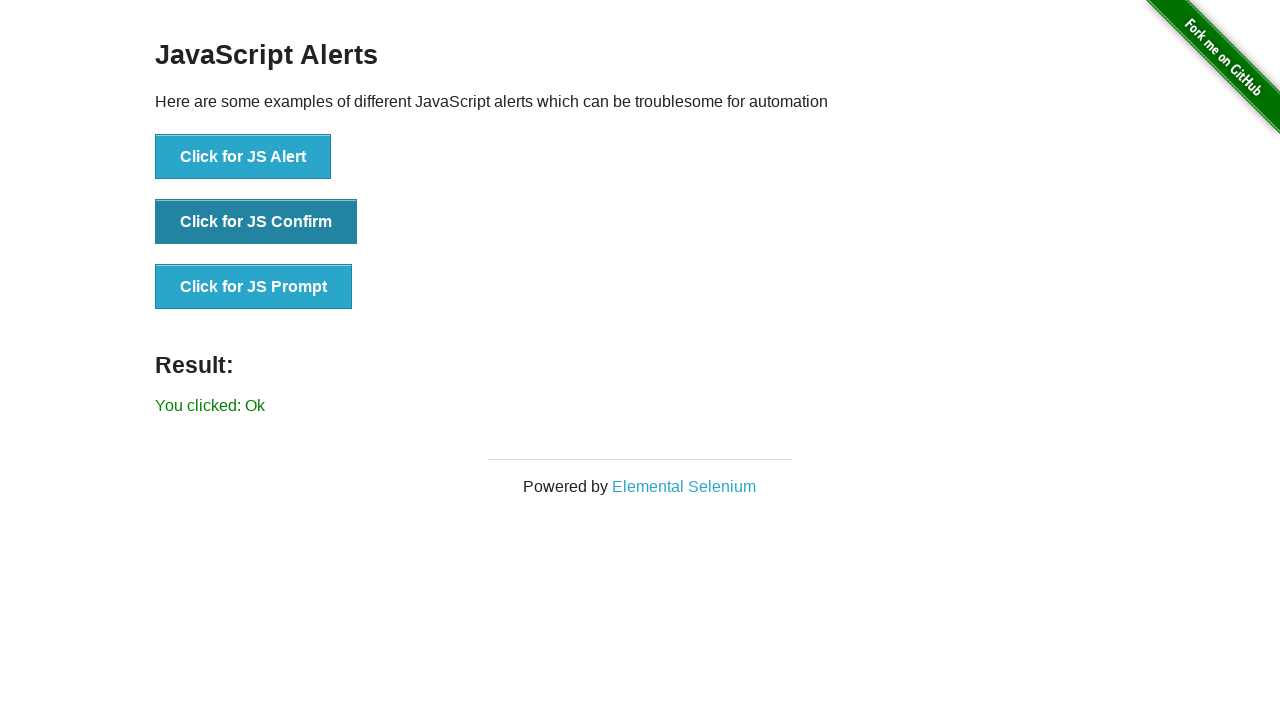